Tests a registration form by filling in name, email, and other fields, then clicking submit and verifying the success message.

Starting URL: http://suninjuly.github.io/registration1.html

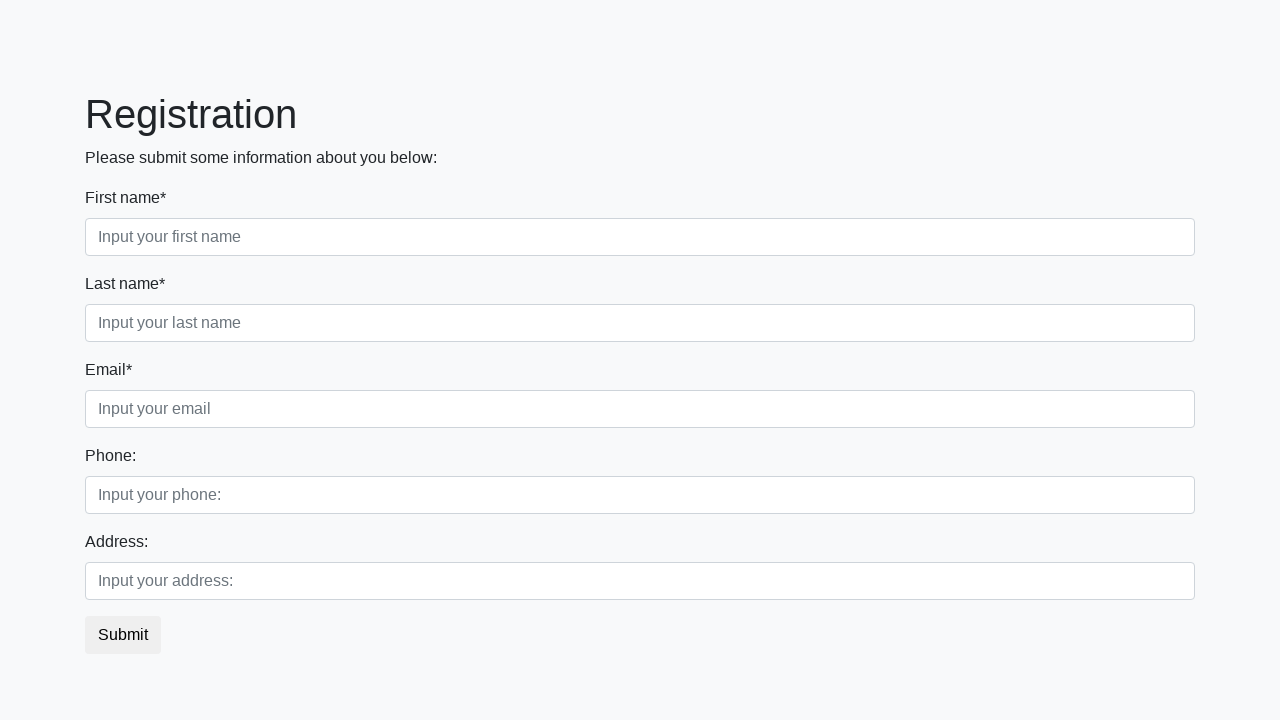

Filled first name field with 'Ivan' on .first_block .form-control.first
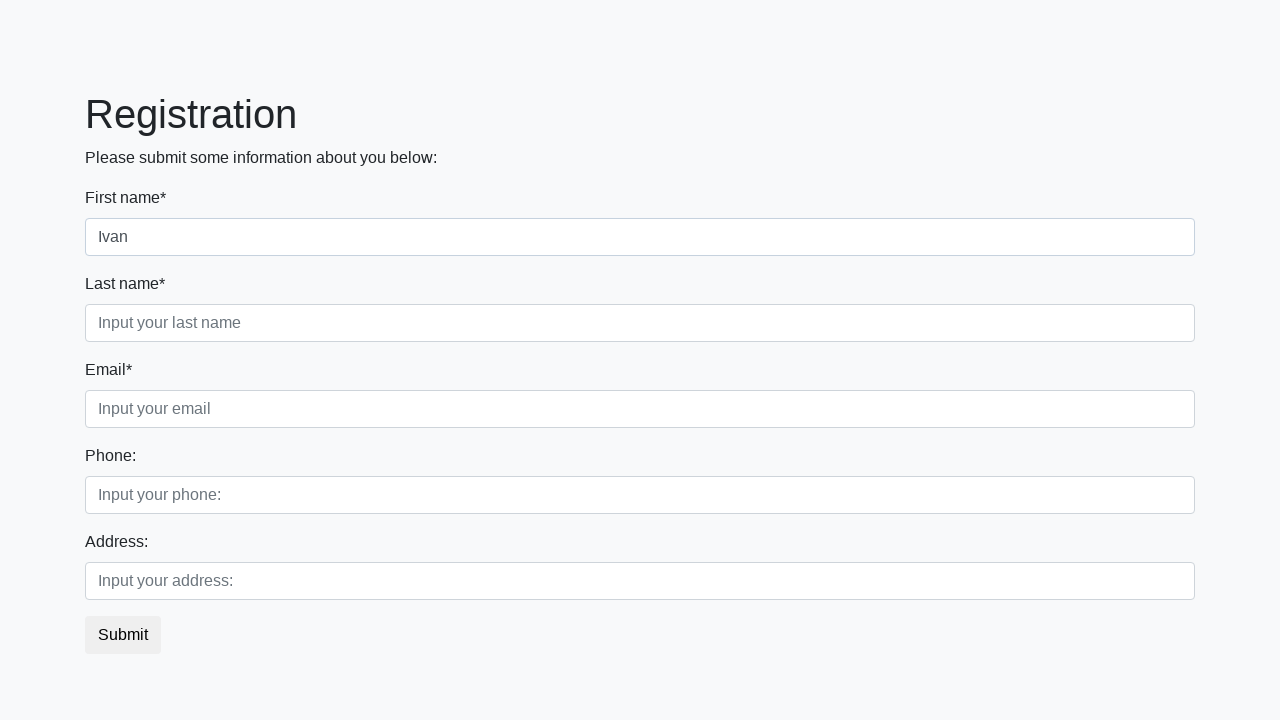

Filled last name field with 'Petrov' on .third
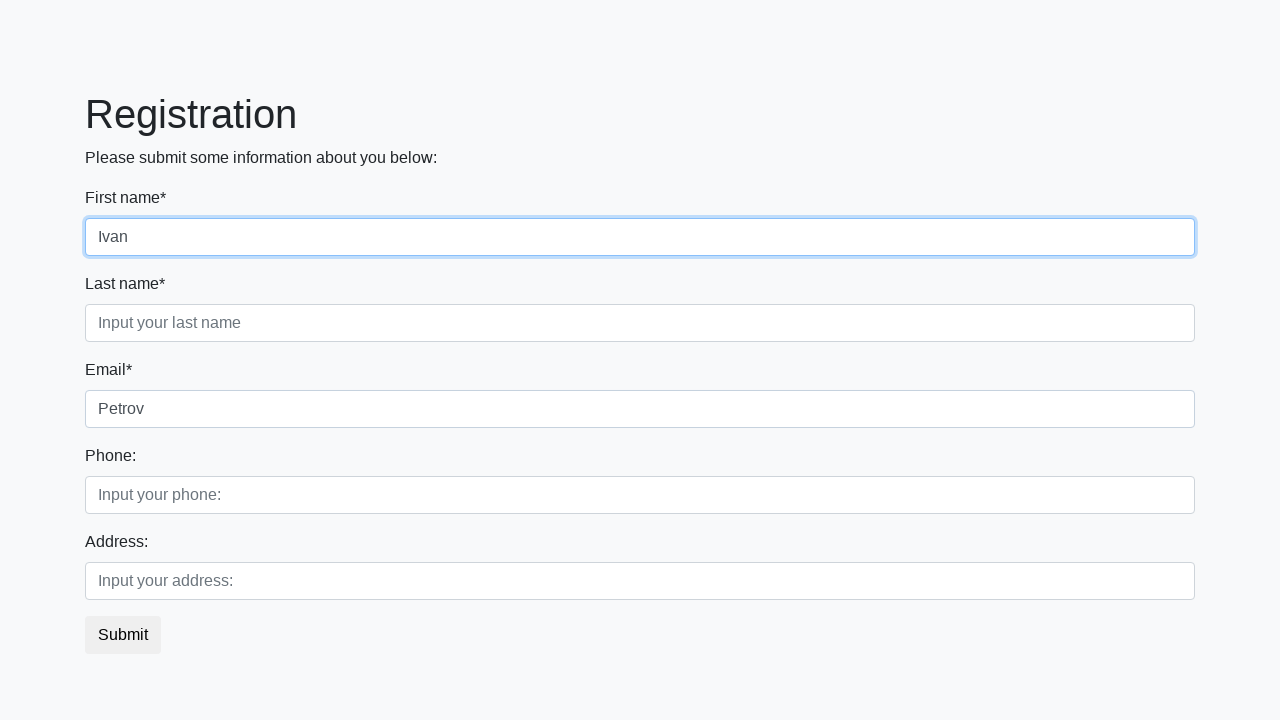

Filled email field with 'email' on .second_block > div:nth-child(1) > input:nth-child(2)
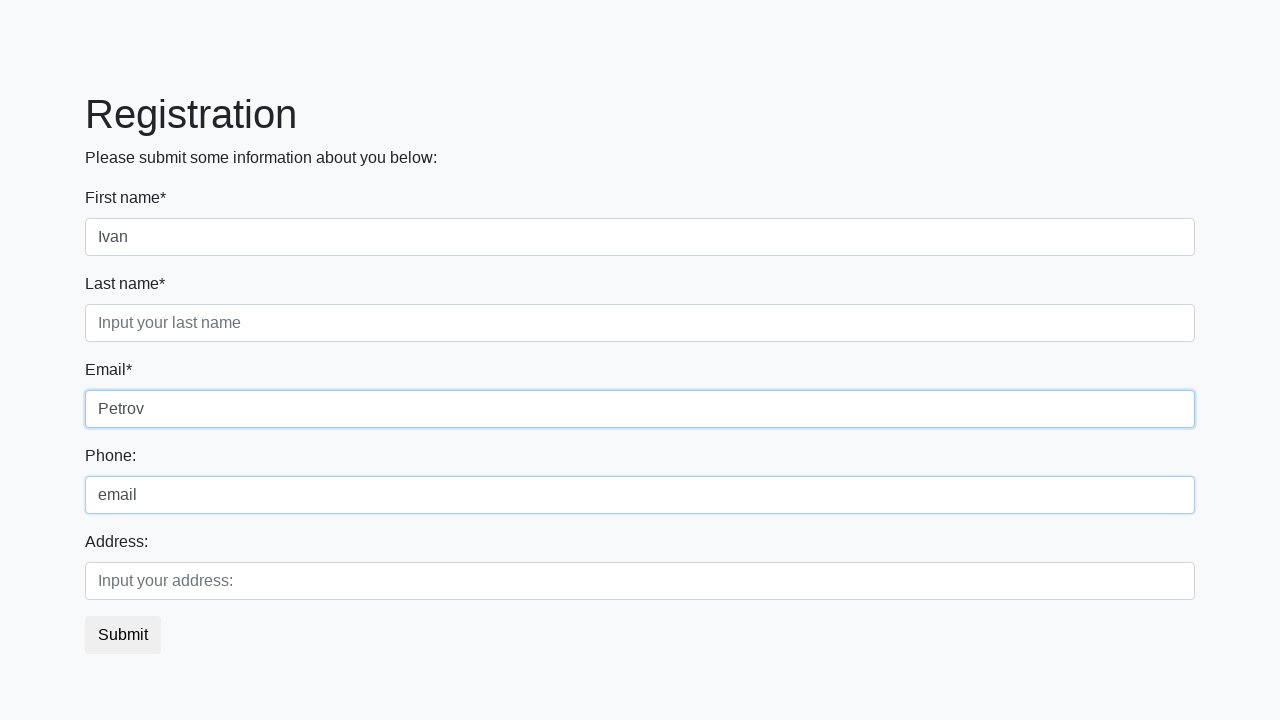

Filled additional field with 'sdf' on .second
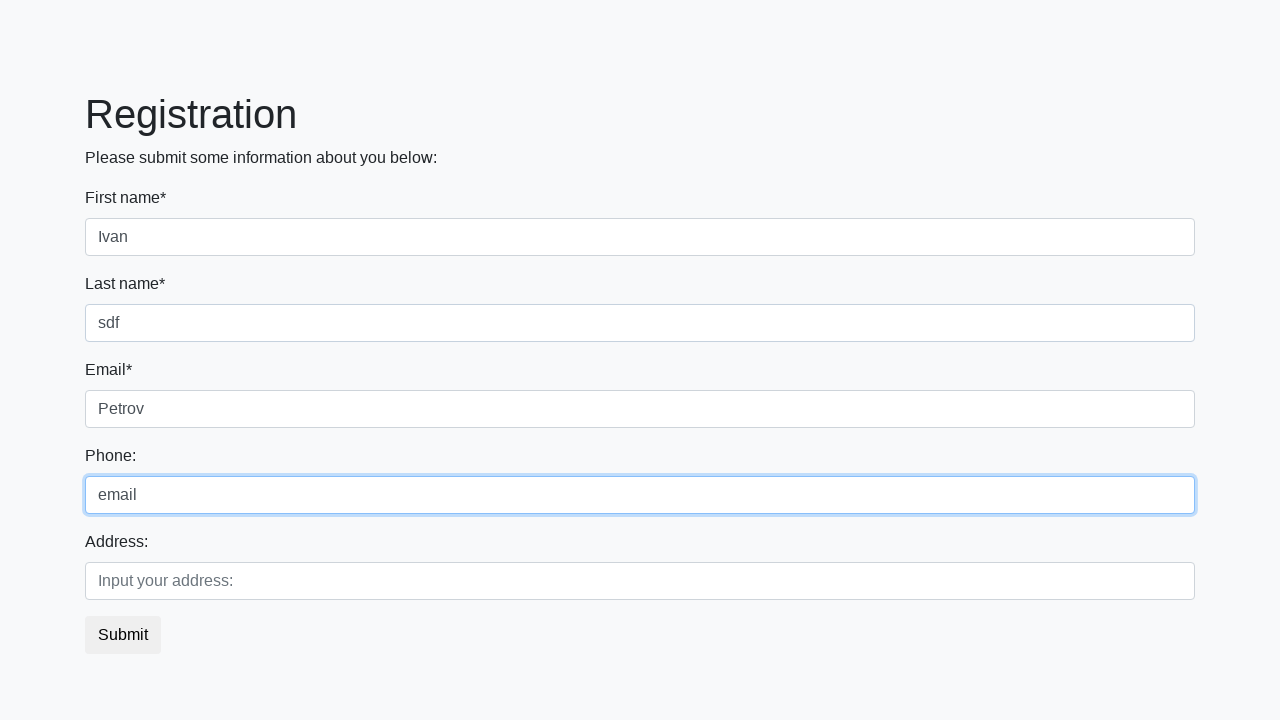

Filled another field in second block with 'sdf' on .second_block > div:nth-child(2) > input:nth-child(2)
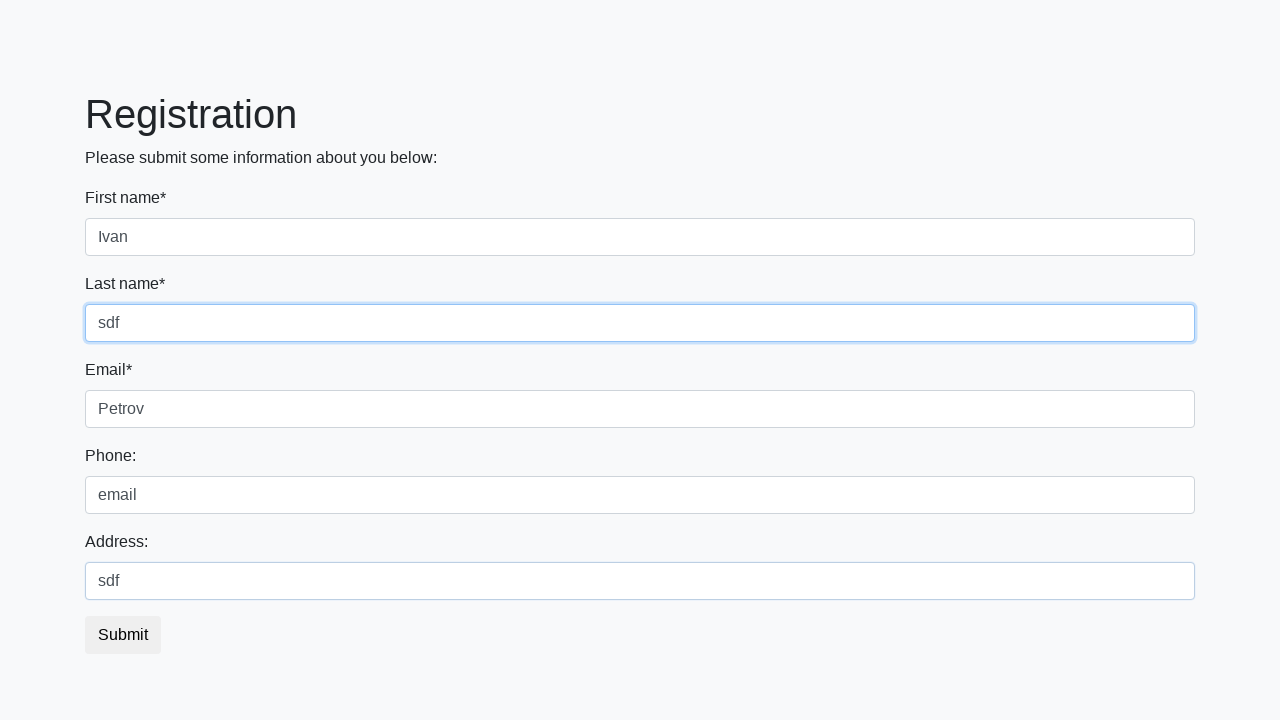

Clicked submit button at (123, 635) on .btn
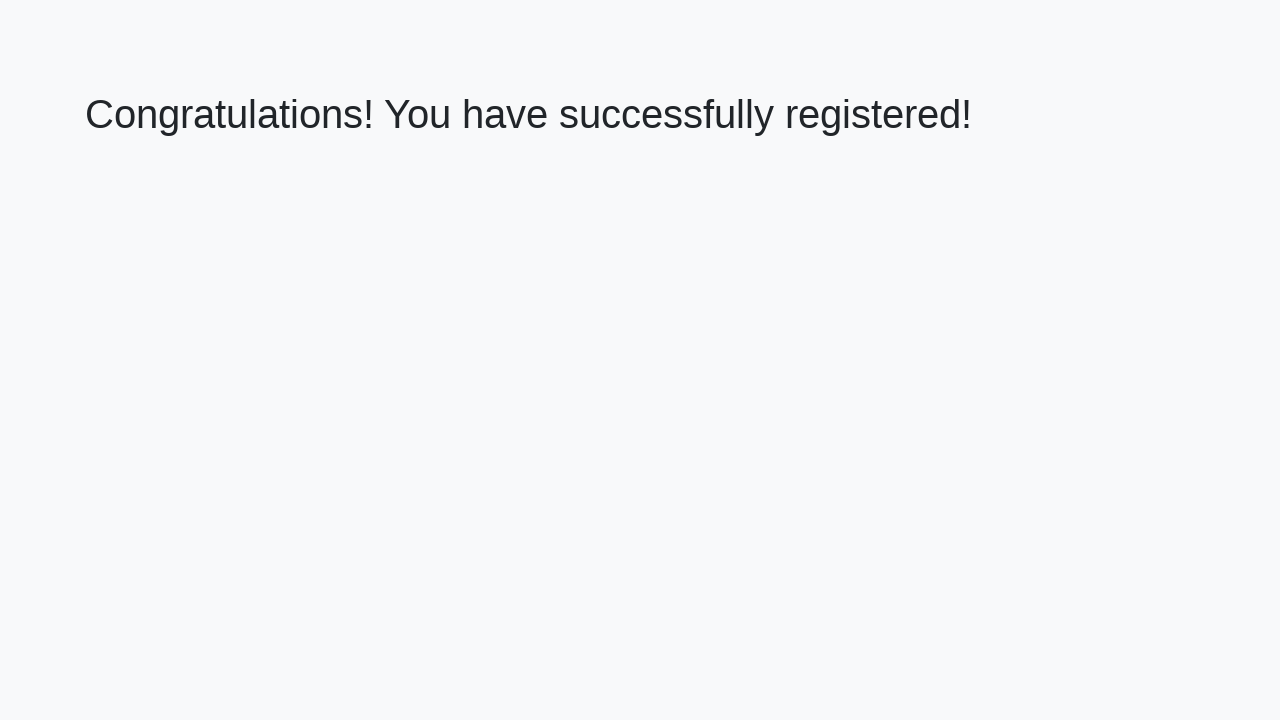

Success message displayed - registration form submitted successfully
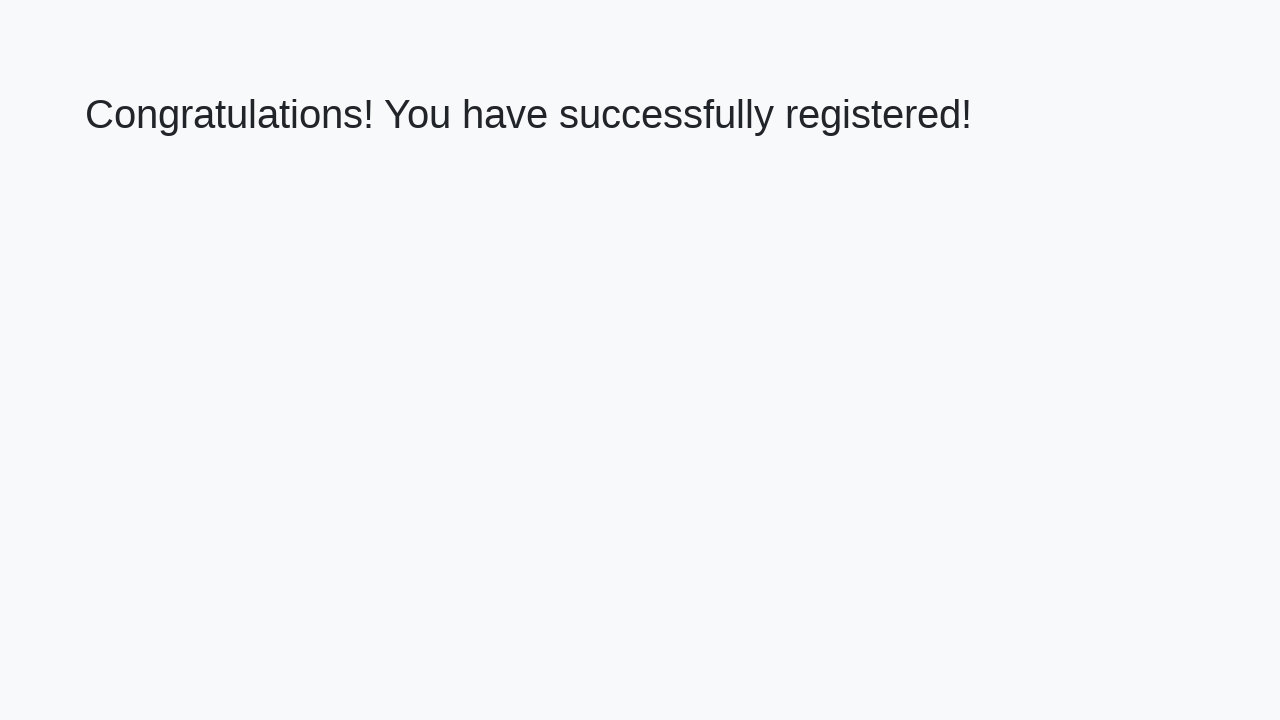

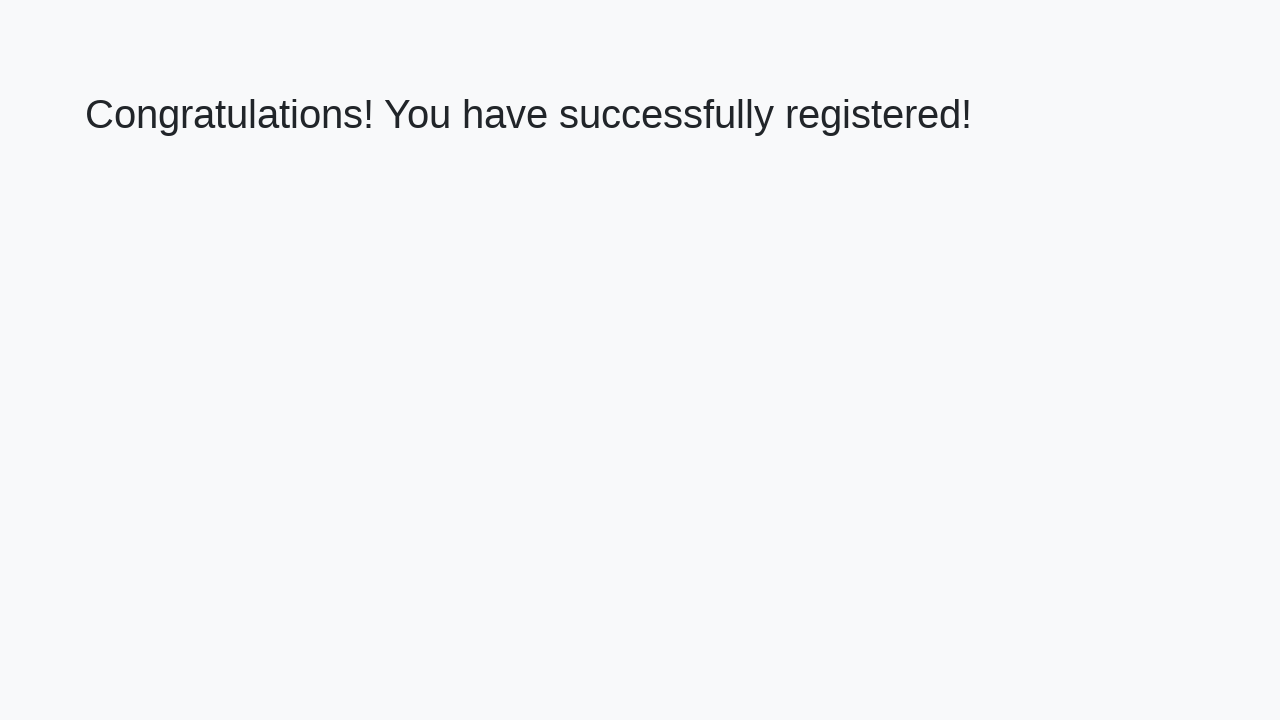